Tests interaction with Shadow DOM elements by finding and filling a text input field within a shadow root

Starting URL: http://watir.com/examples/shadow_dom.html

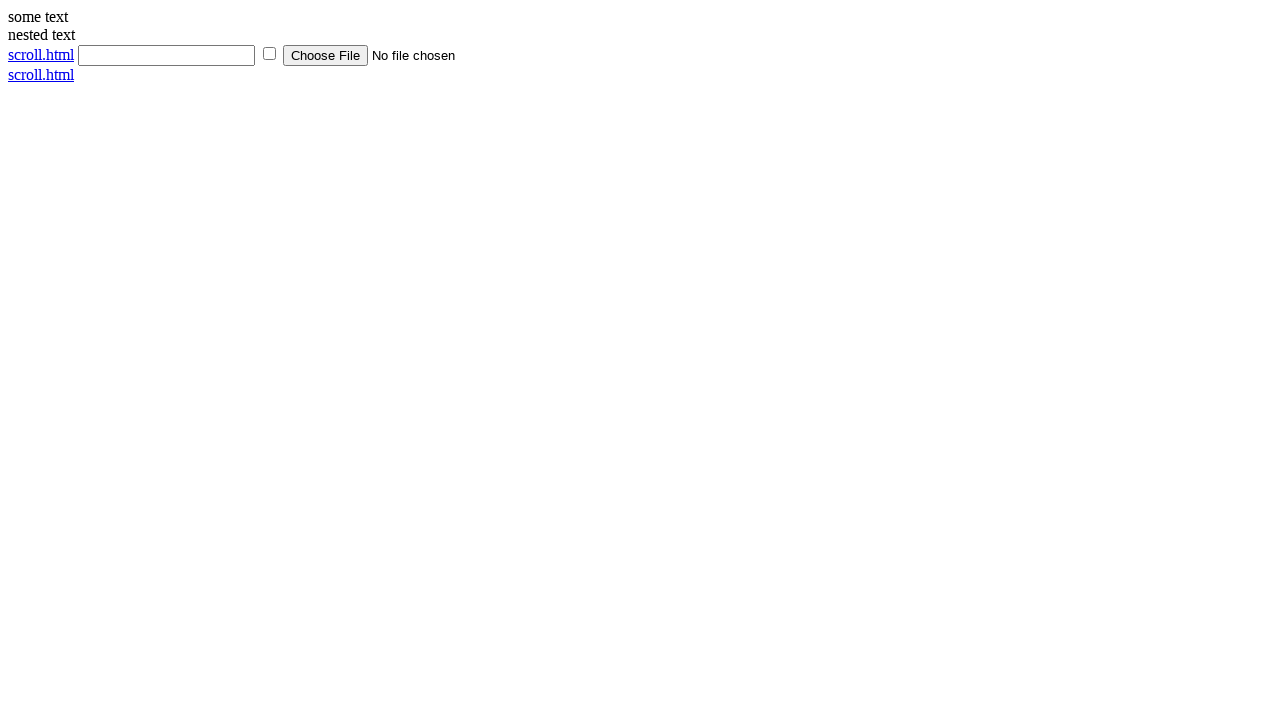

Shadow host element #shadow_host is now available
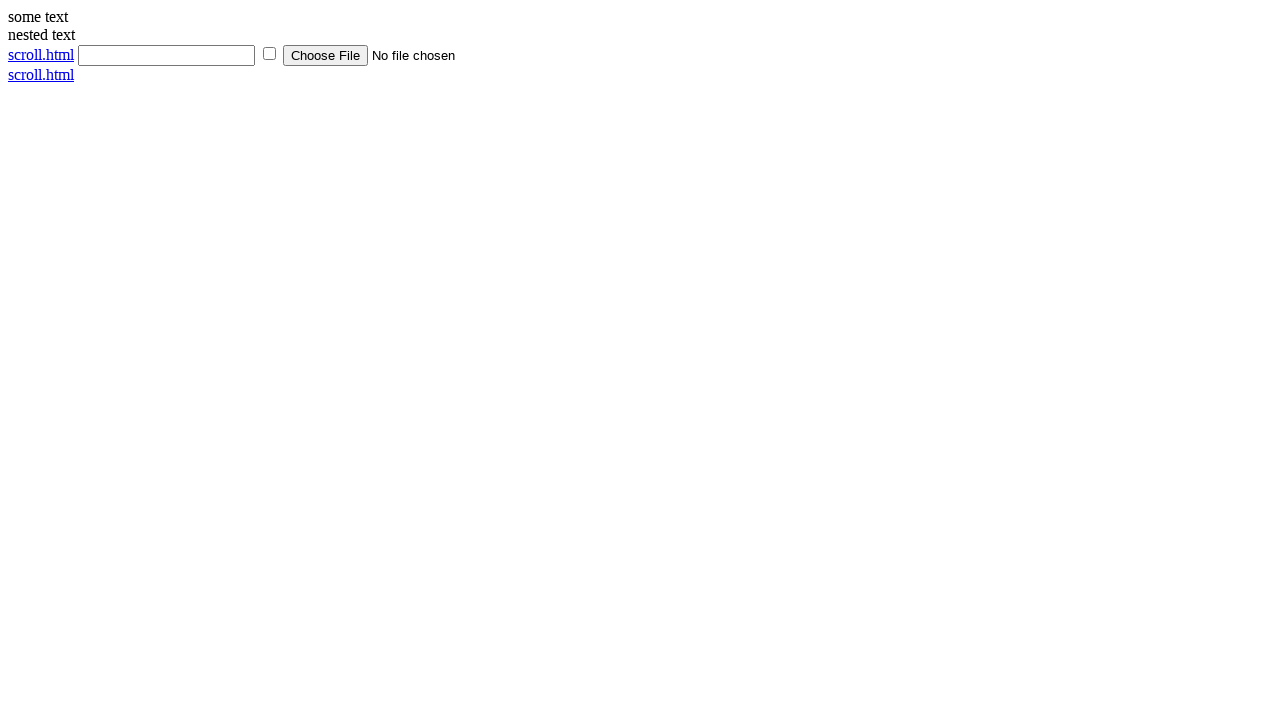

Filled text input field within shadow DOM with 'Ravi Kumar'
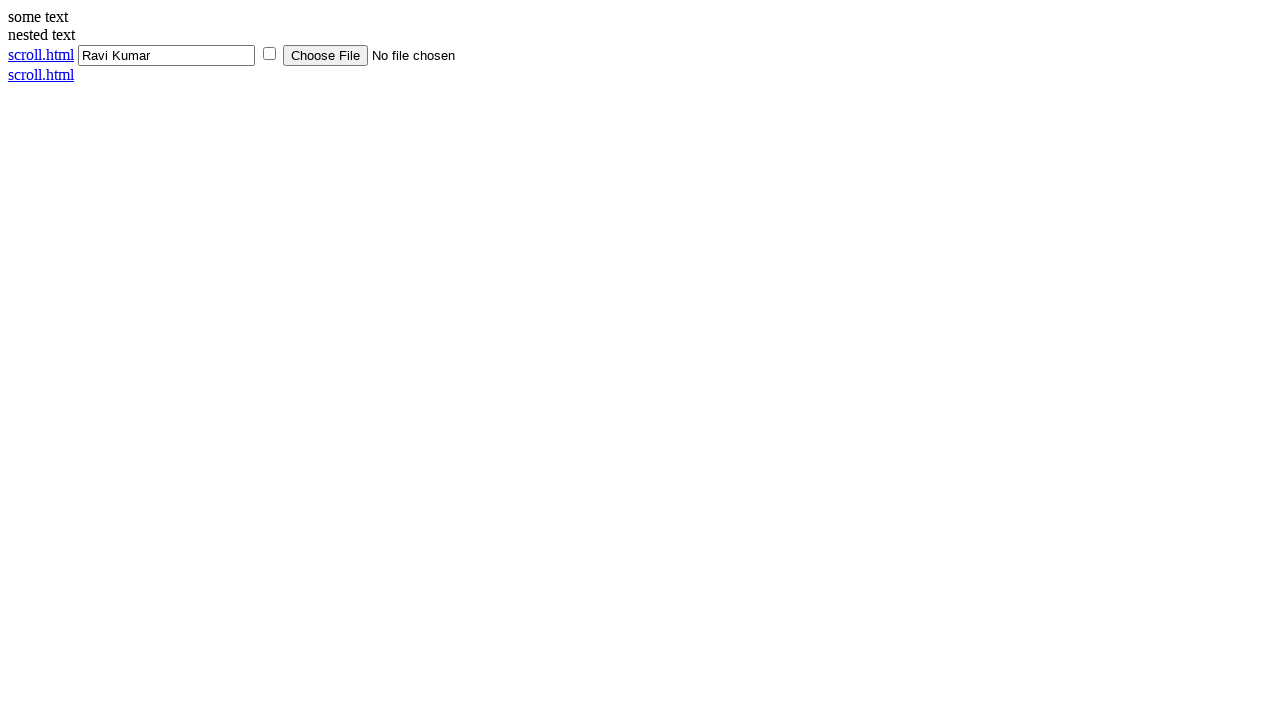

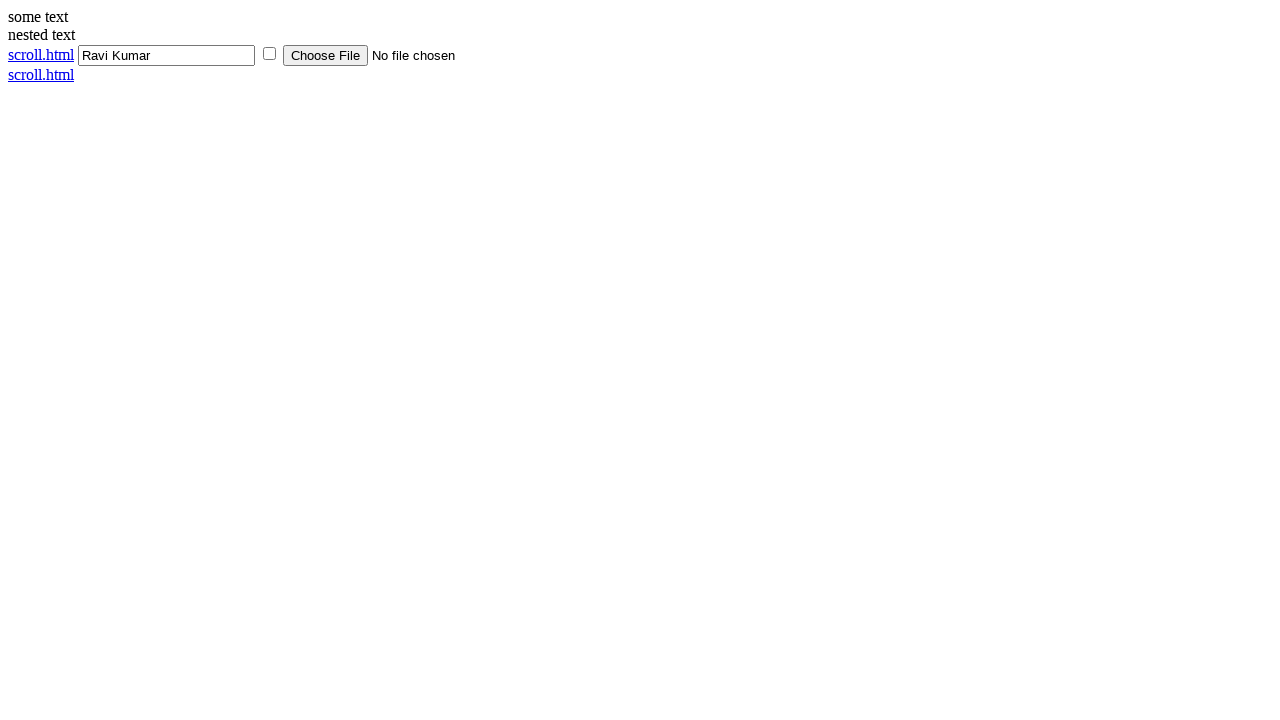